Tests that the complete all checkbox updates state when individual items are completed or cleared.

Starting URL: https://demo.playwright.dev/todomvc

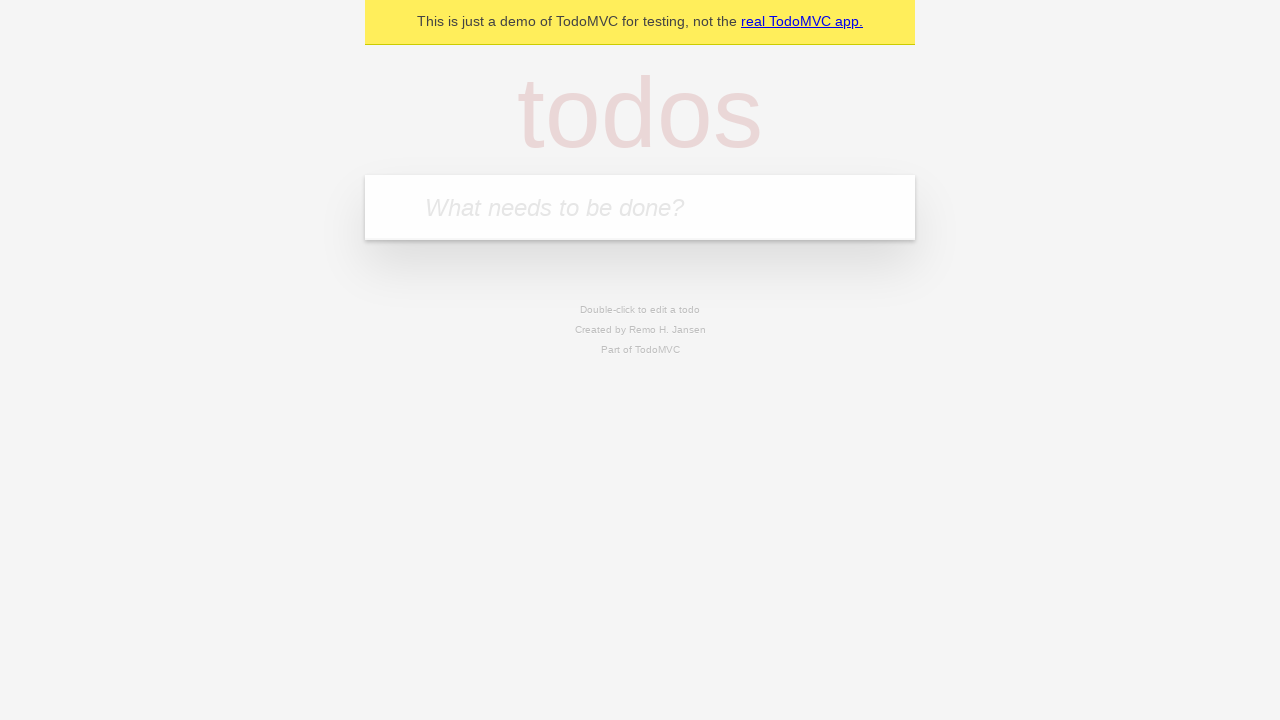

Filled todo input with 'buy some cheese' on internal:attr=[placeholder="What needs to be done?"i]
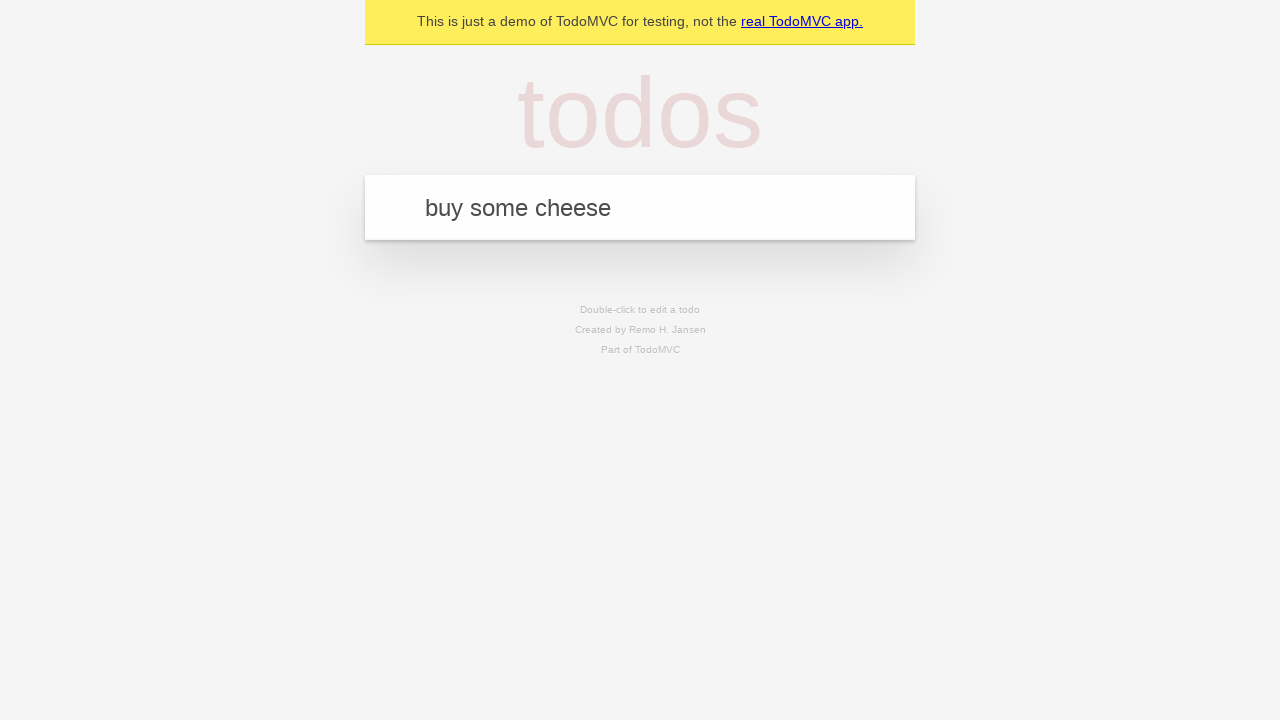

Pressed Enter to add first todo item on internal:attr=[placeholder="What needs to be done?"i]
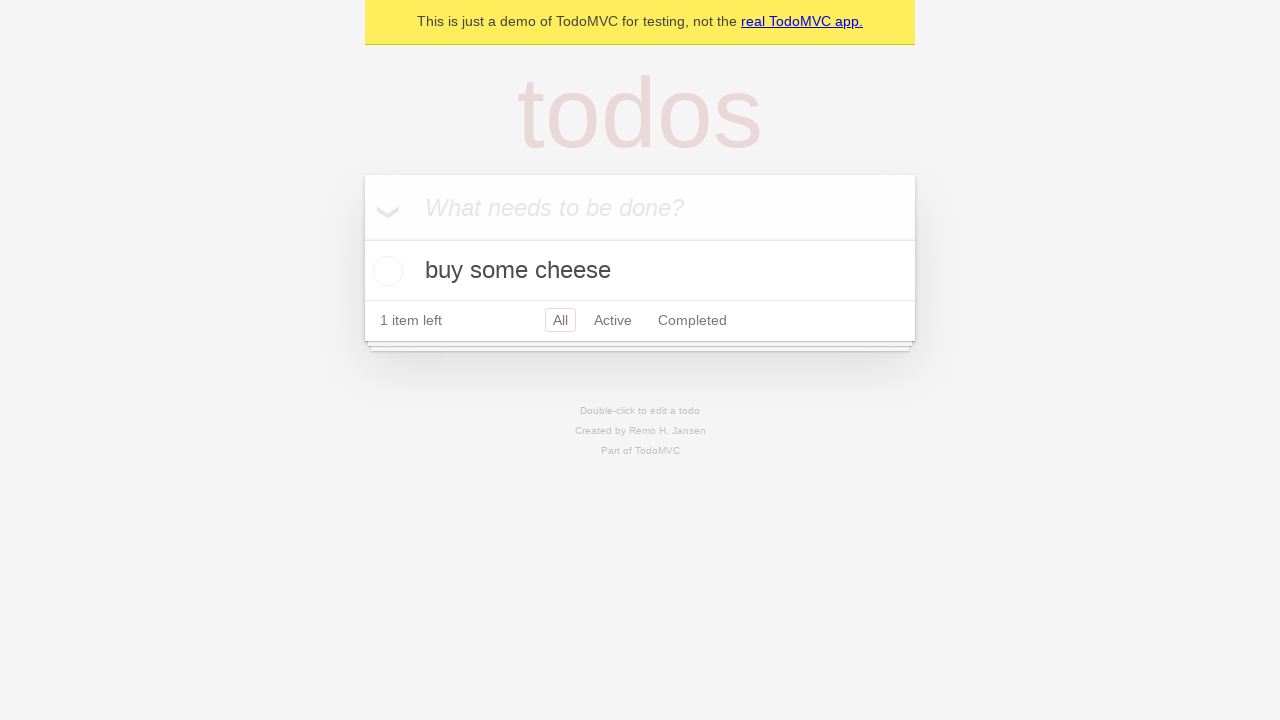

Filled todo input with 'feed the cat' on internal:attr=[placeholder="What needs to be done?"i]
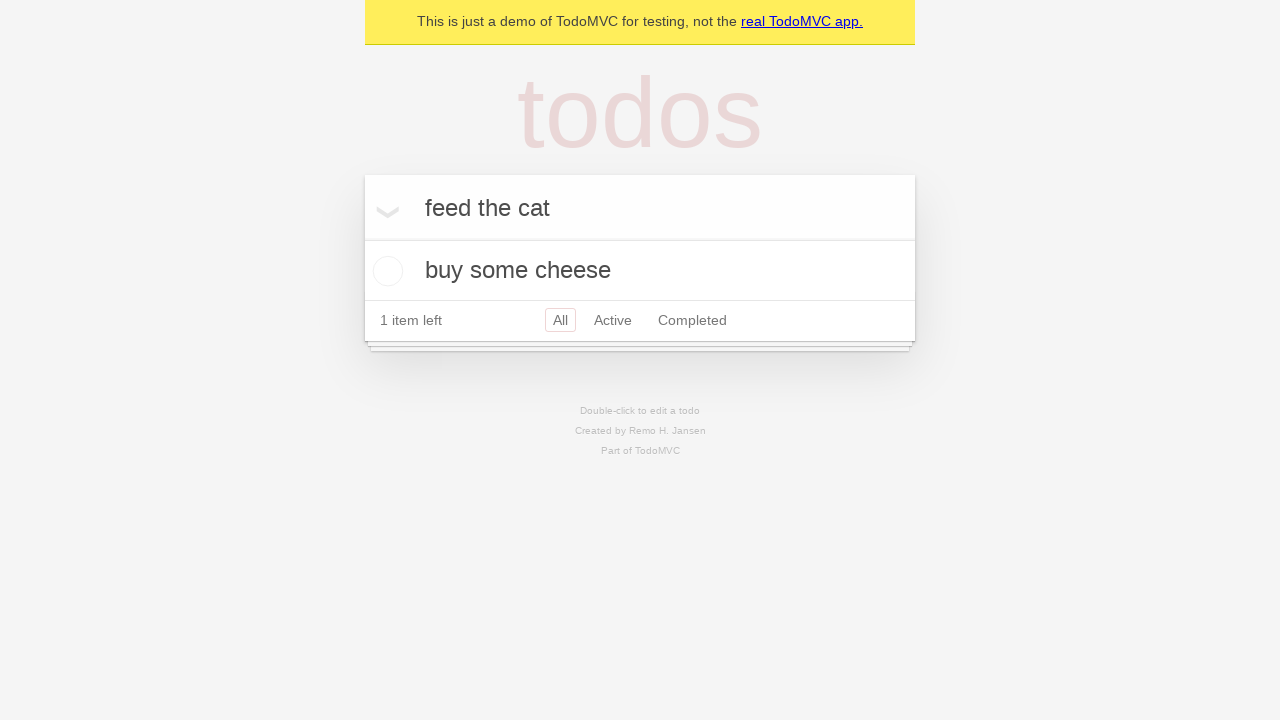

Pressed Enter to add second todo item on internal:attr=[placeholder="What needs to be done?"i]
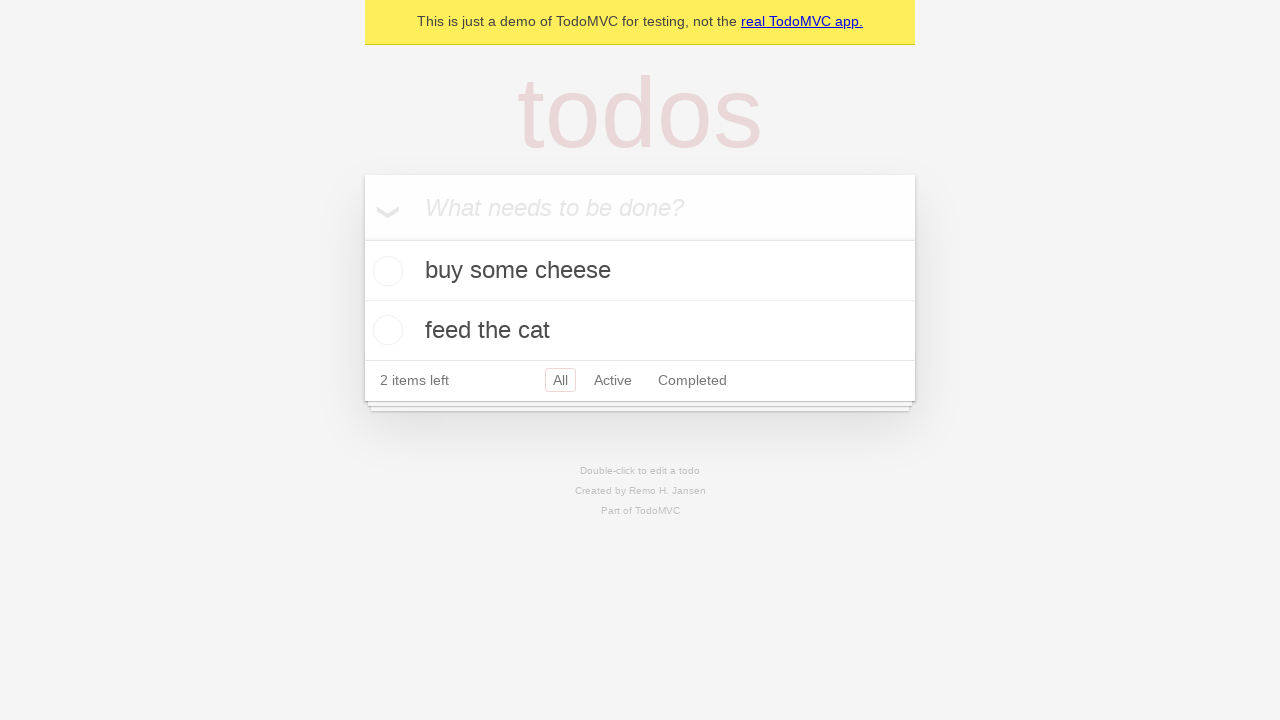

Filled todo input with 'book a doctors appointment' on internal:attr=[placeholder="What needs to be done?"i]
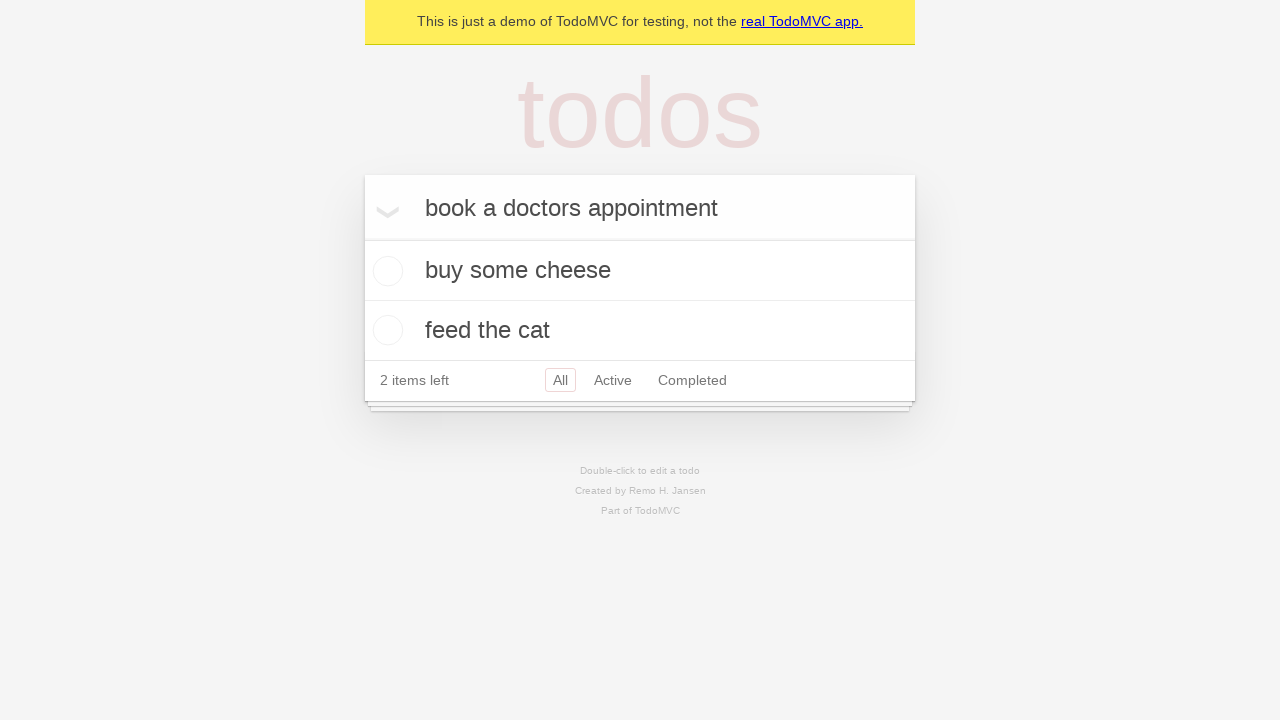

Pressed Enter to add third todo item on internal:attr=[placeholder="What needs to be done?"i]
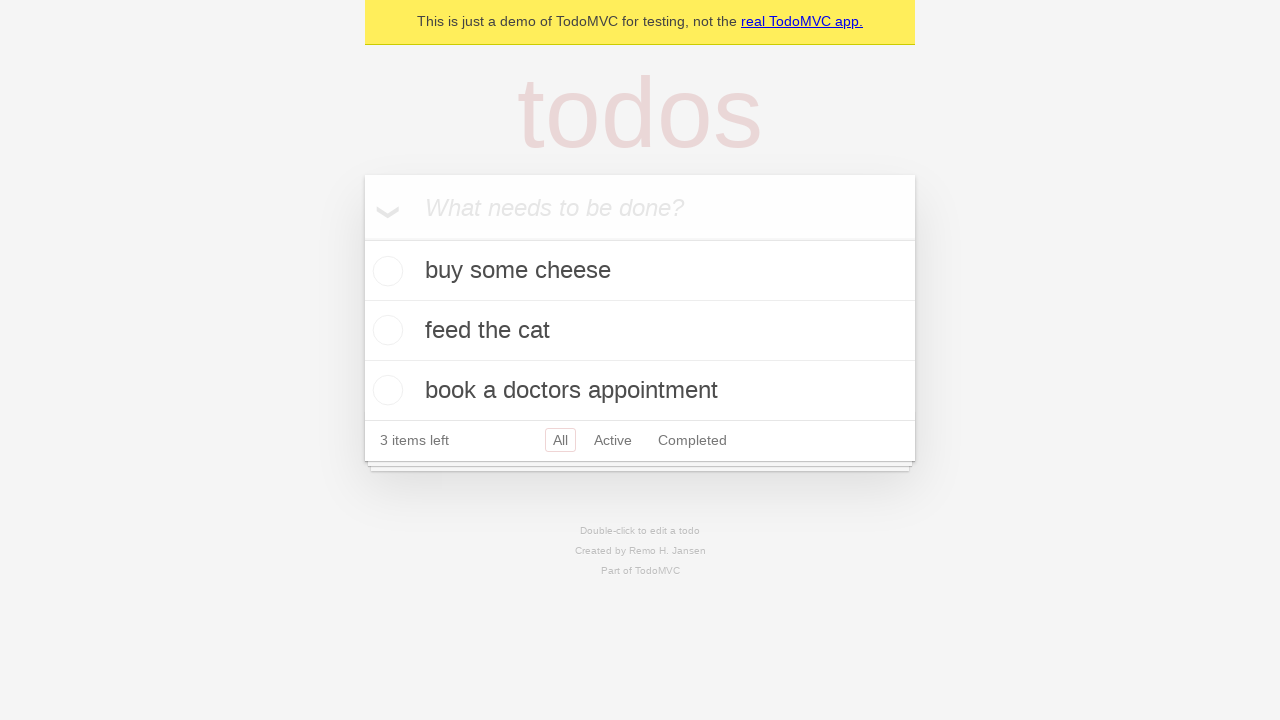

Clicked 'Mark all as complete' checkbox to check all items at (362, 238) on internal:label="Mark all as complete"i
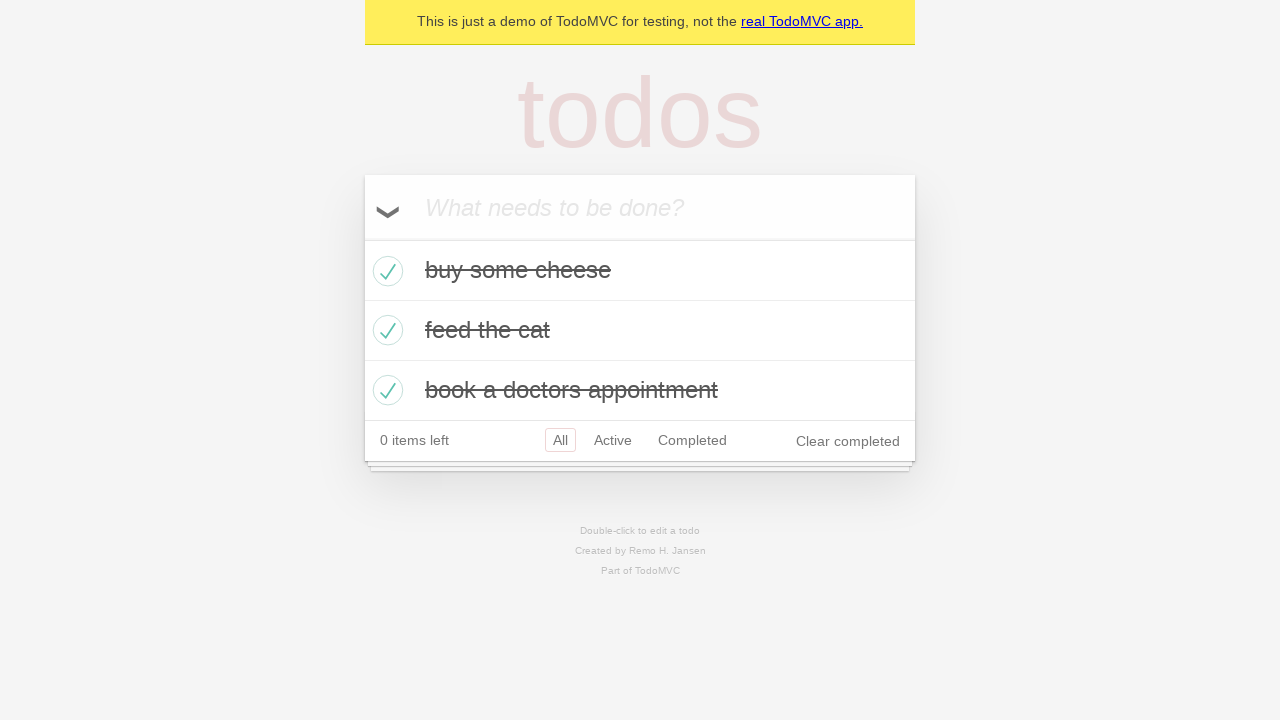

Unchecked the first todo item checkbox at (385, 271) on internal:testid=[data-testid="todo-item"s] >> nth=0 >> internal:role=checkbox
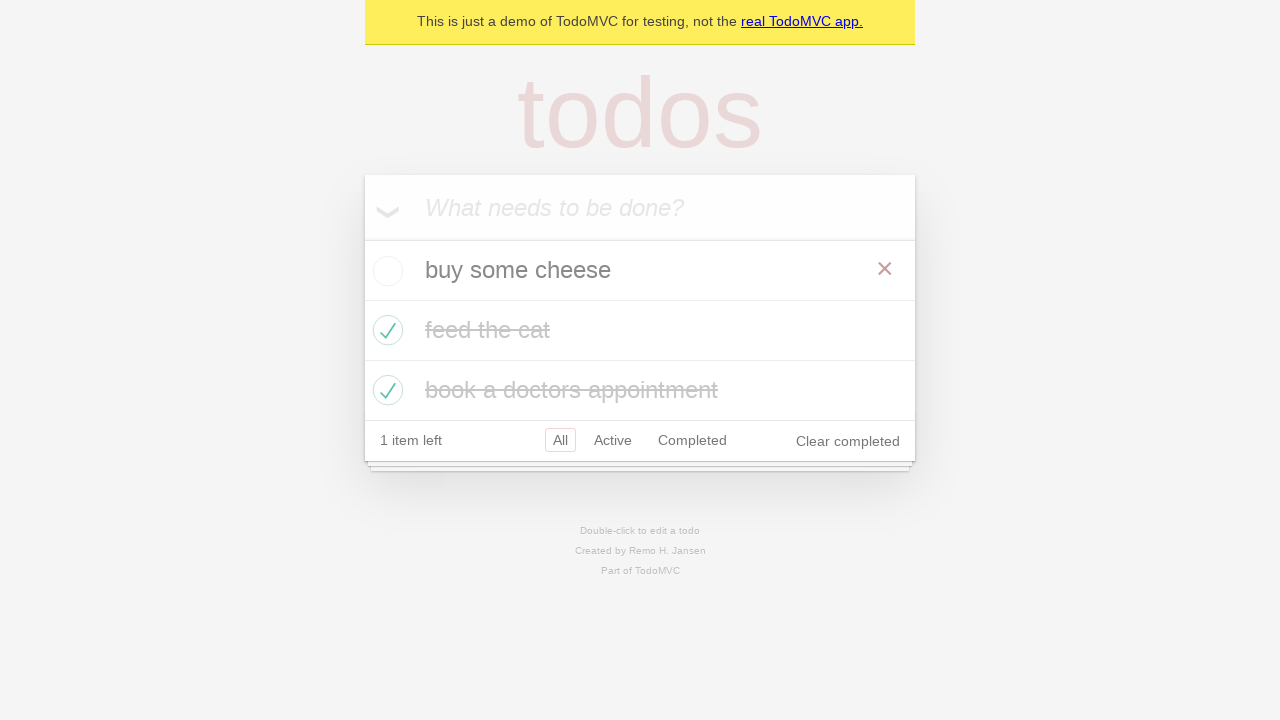

Checked the first todo item checkbox again at (385, 271) on internal:testid=[data-testid="todo-item"s] >> nth=0 >> internal:role=checkbox
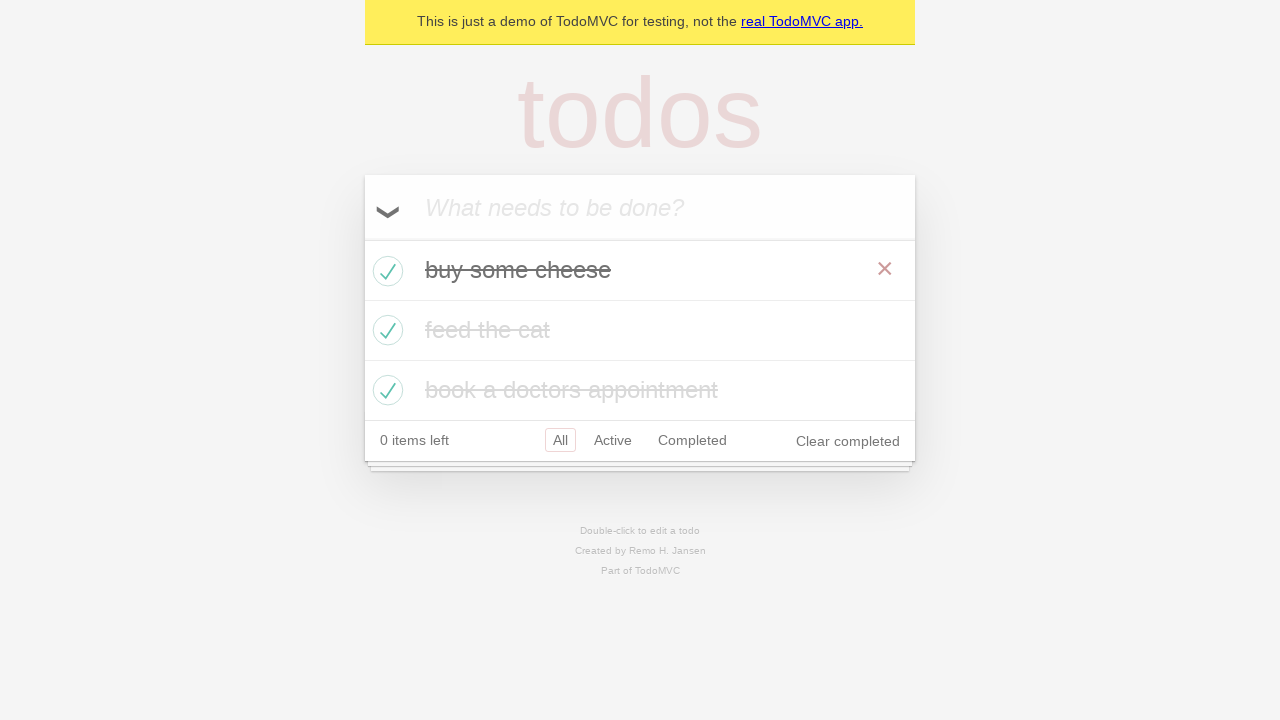

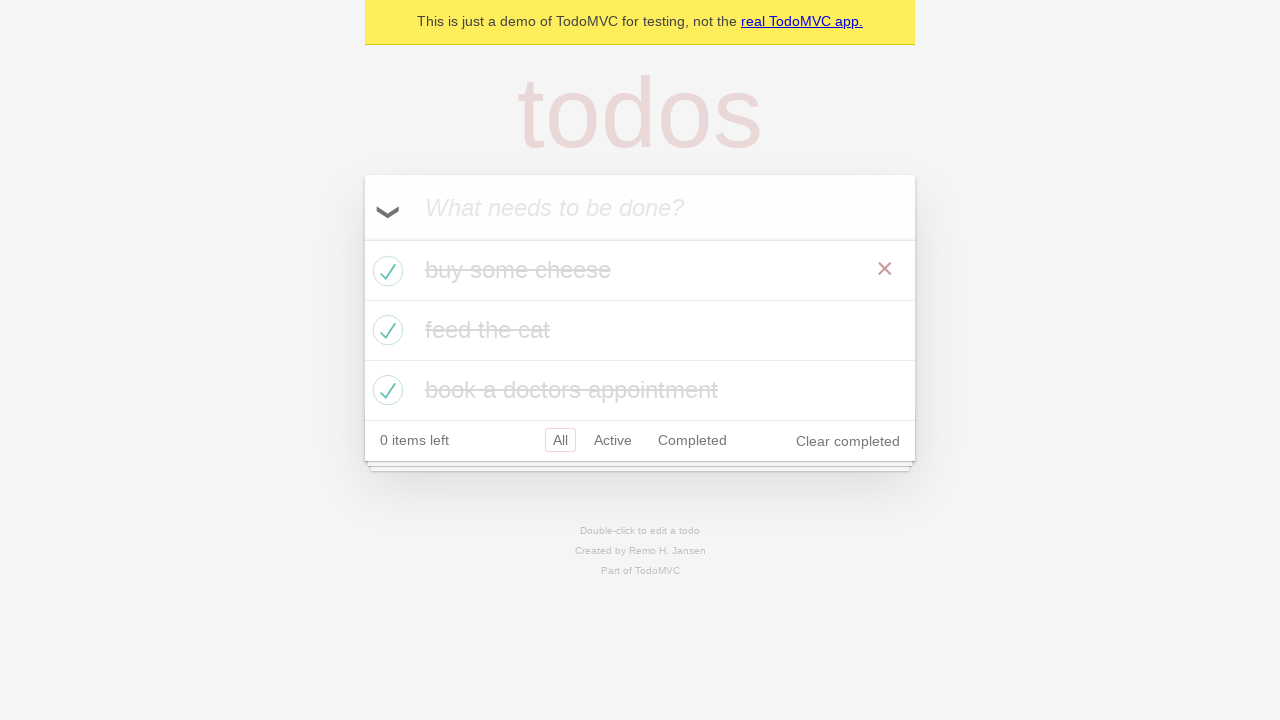